Tests that new todo items are appended to the bottom of the list by creating 3 items

Starting URL: https://demo.playwright.dev/todomvc

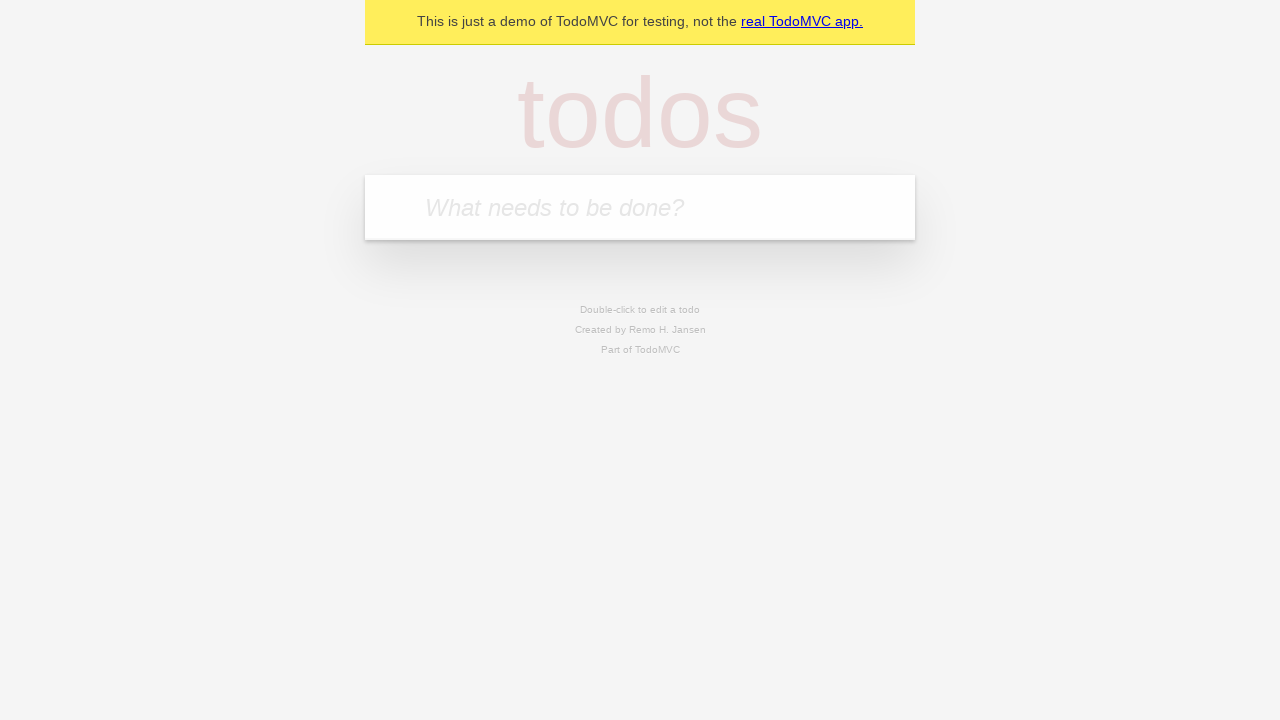

Filled todo input with 'buy some cheese' on internal:attr=[placeholder="What needs to be done?"i]
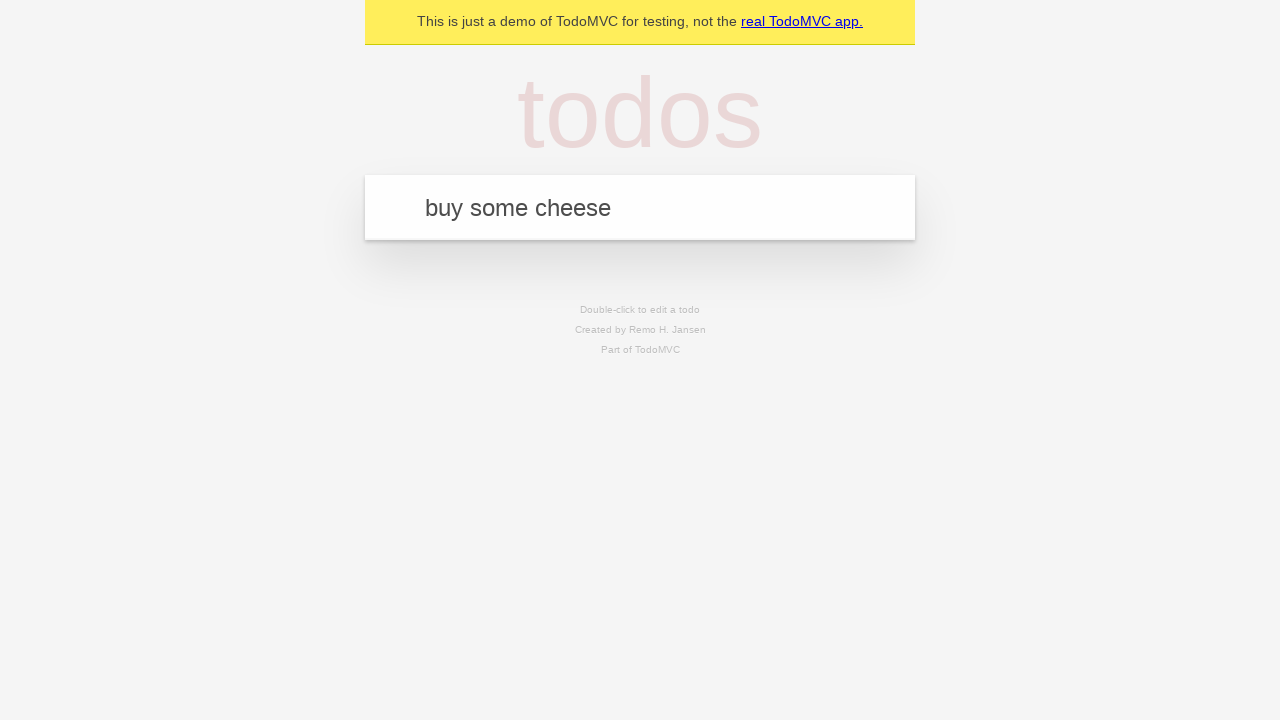

Pressed Enter to create todo item 'buy some cheese' on internal:attr=[placeholder="What needs to be done?"i]
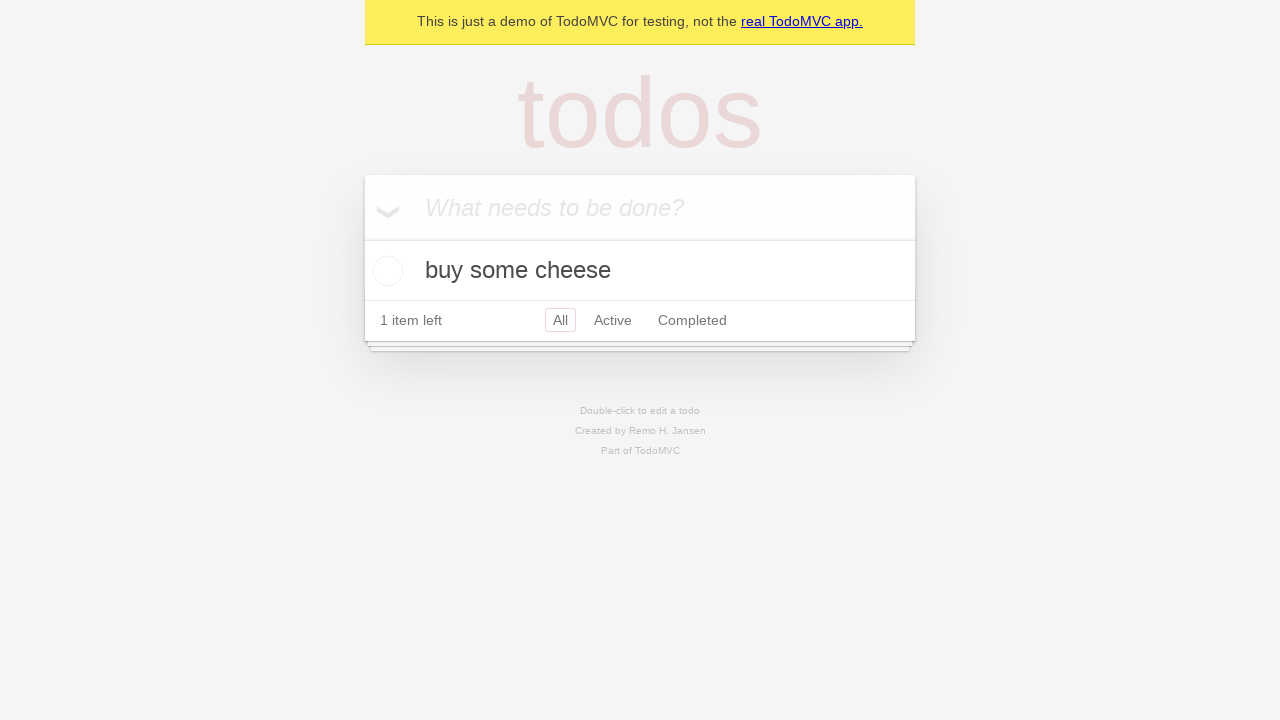

Filled todo input with 'feed the cat' on internal:attr=[placeholder="What needs to be done?"i]
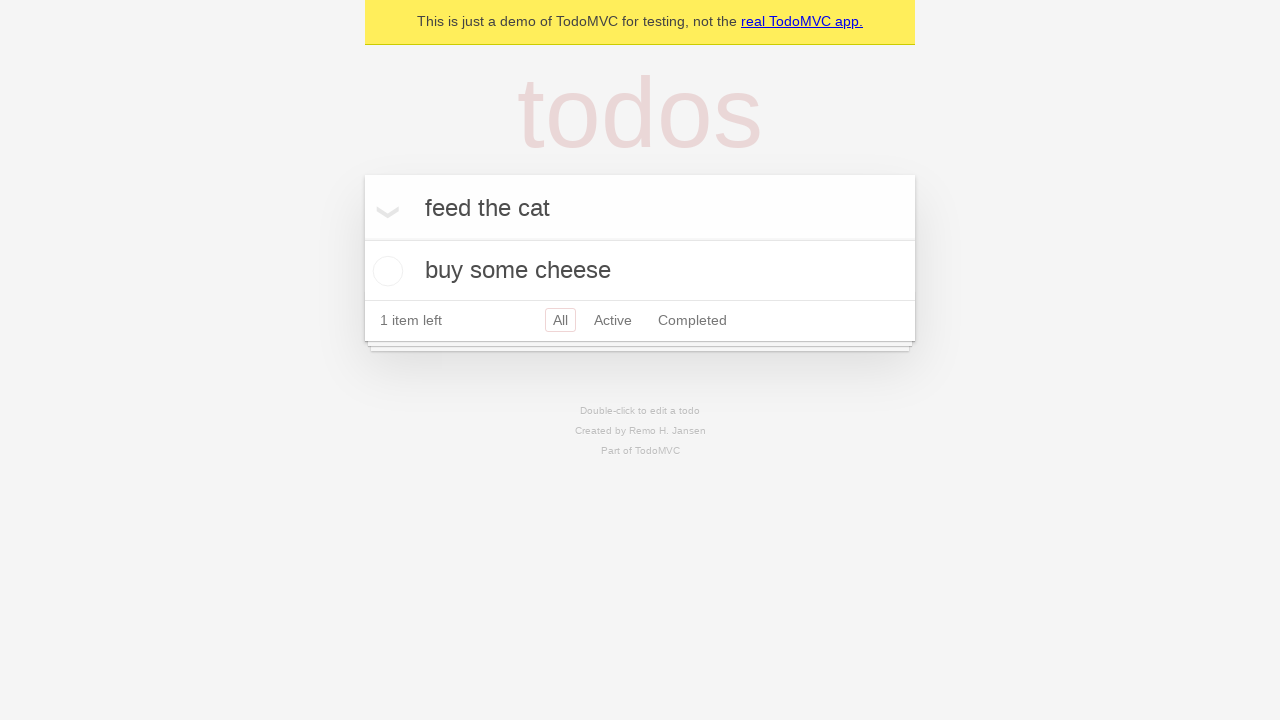

Pressed Enter to create todo item 'feed the cat' on internal:attr=[placeholder="What needs to be done?"i]
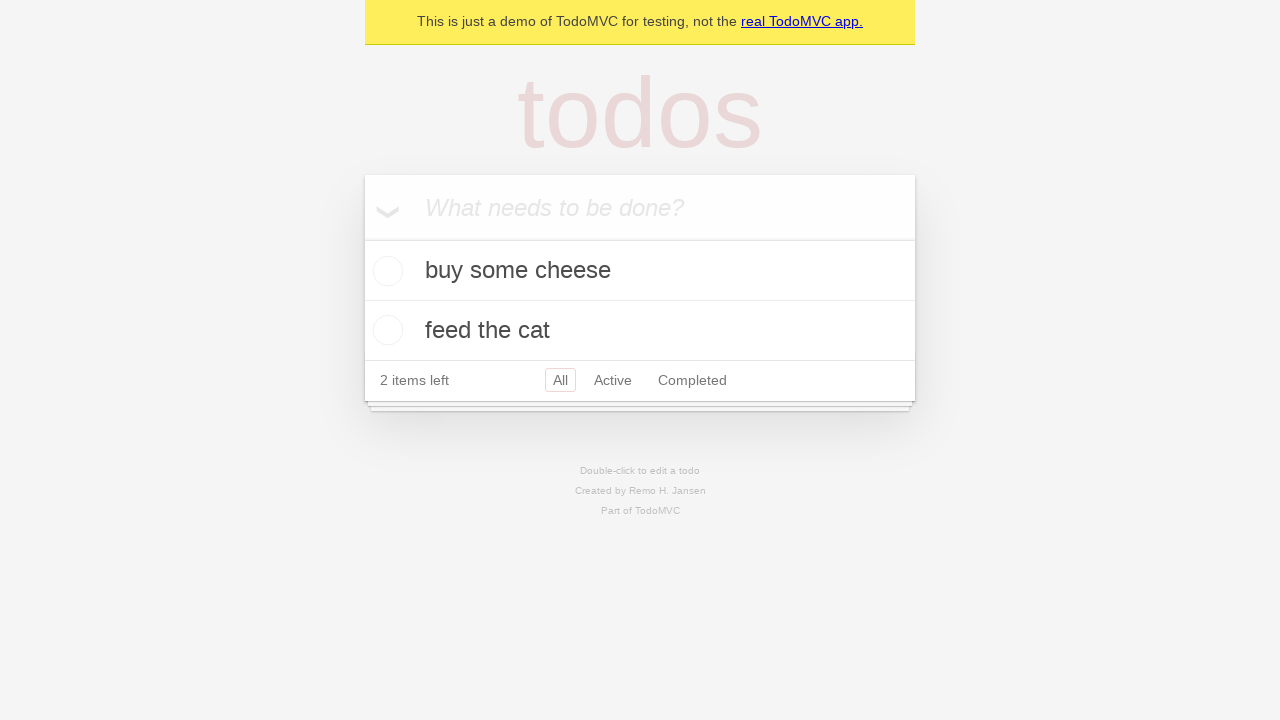

Filled todo input with 'book a doctors appointment' on internal:attr=[placeholder="What needs to be done?"i]
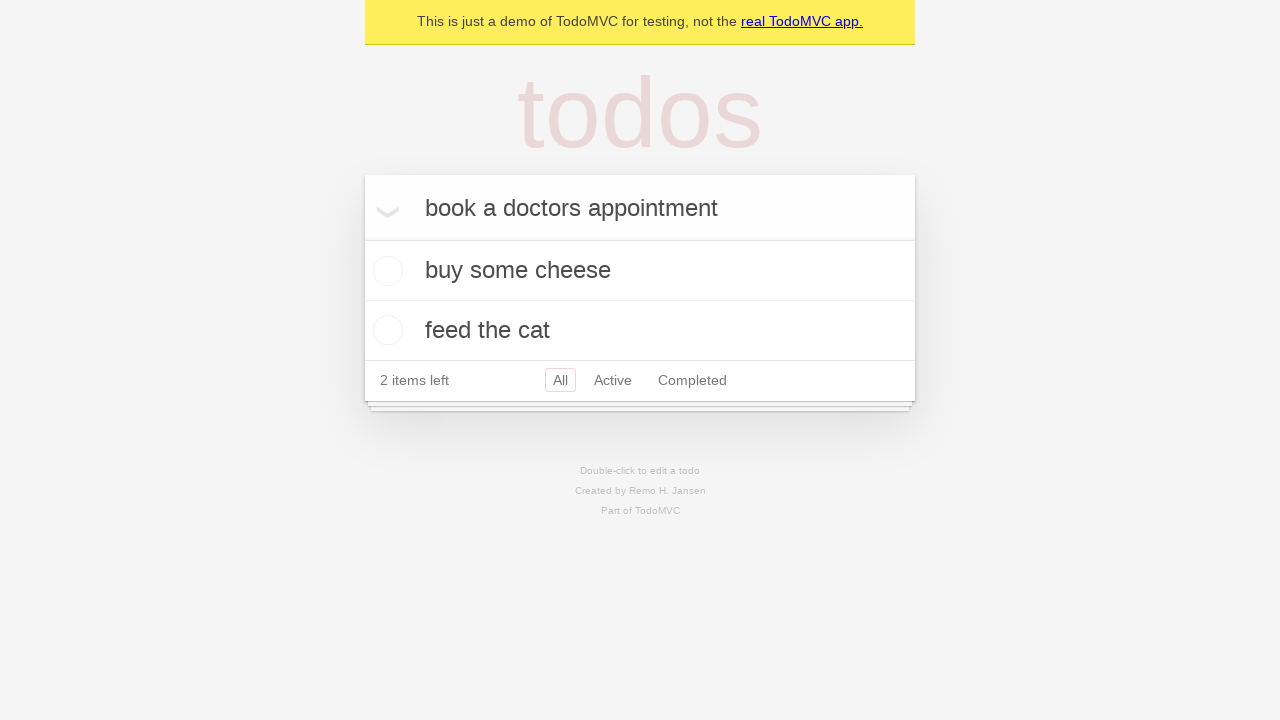

Pressed Enter to create todo item 'book a doctors appointment' on internal:attr=[placeholder="What needs to be done?"i]
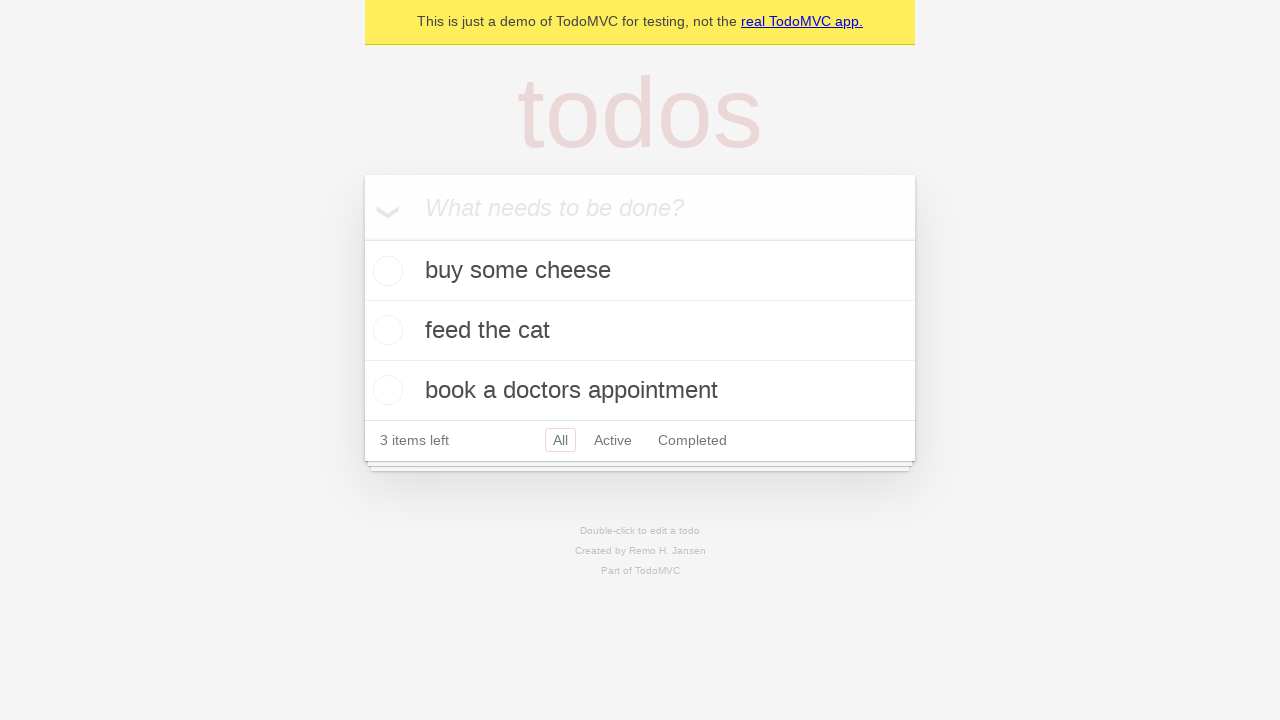

Todo count element appeared, confirming all 3 items were created
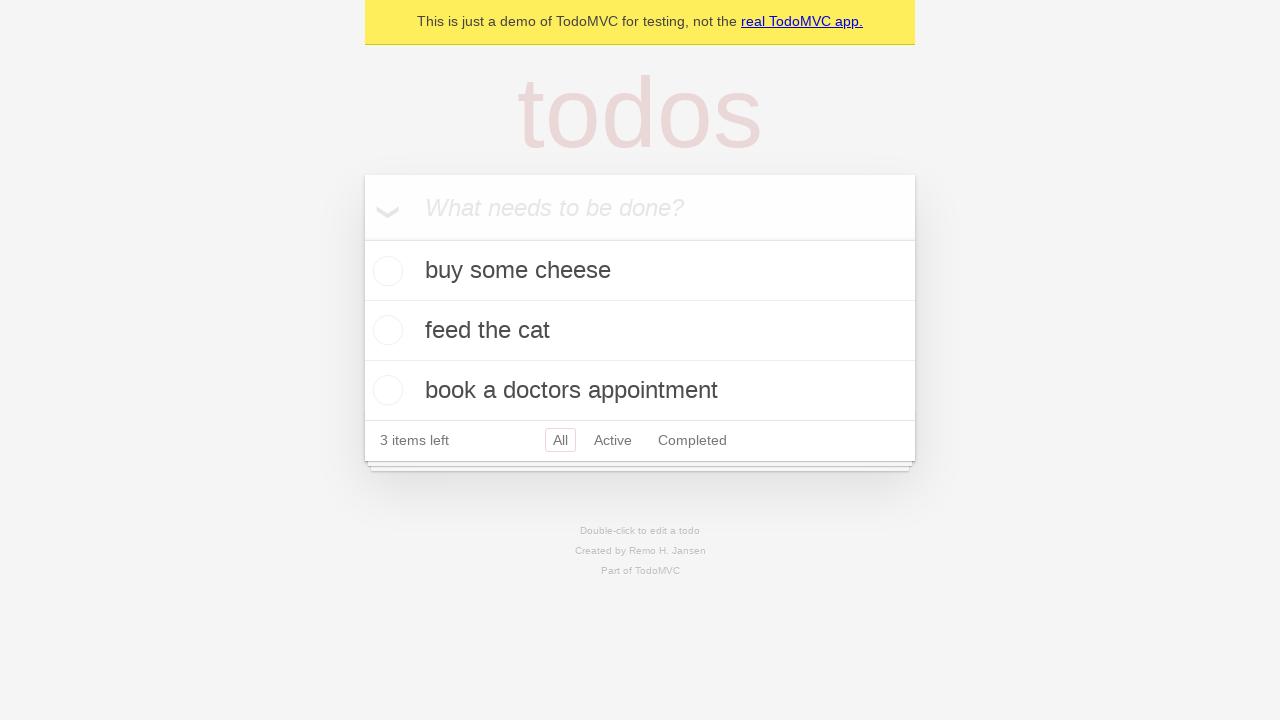

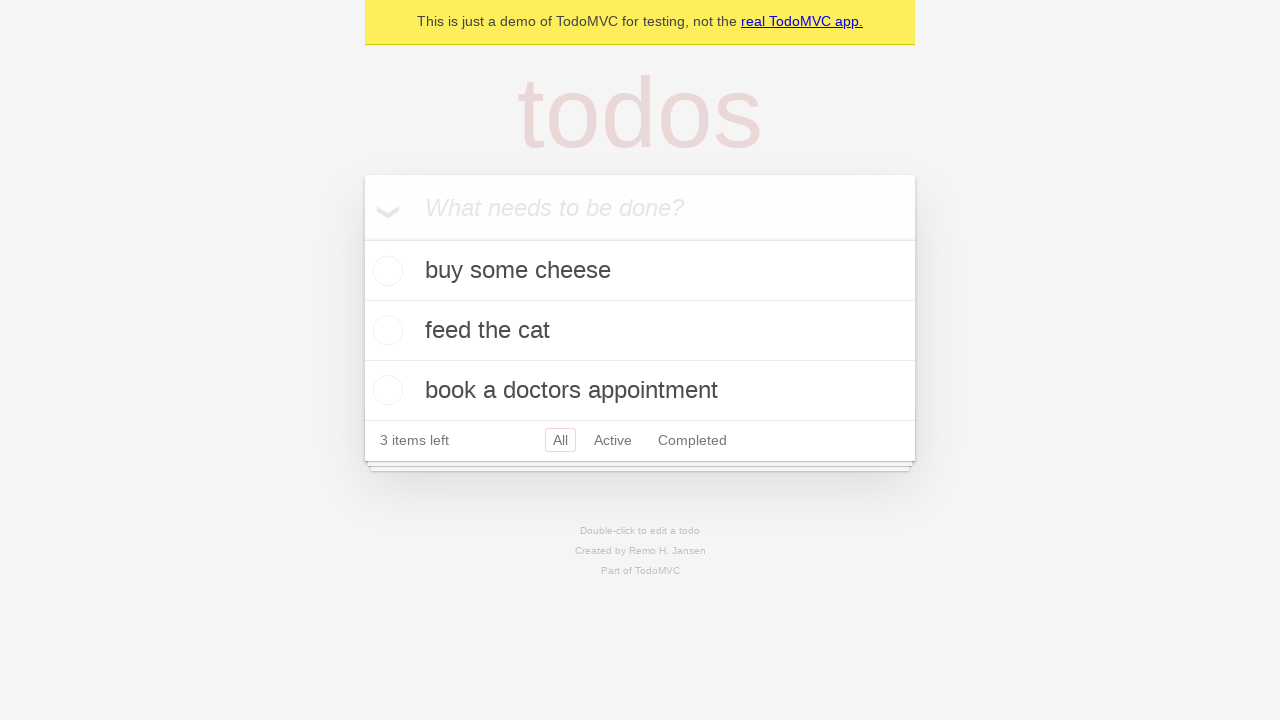